Navigates to an automation practice page and retrieves a specific element from a web table (row 2, column 3)

Starting URL: https://rahulshettyacademy.com/AutomationPractice/

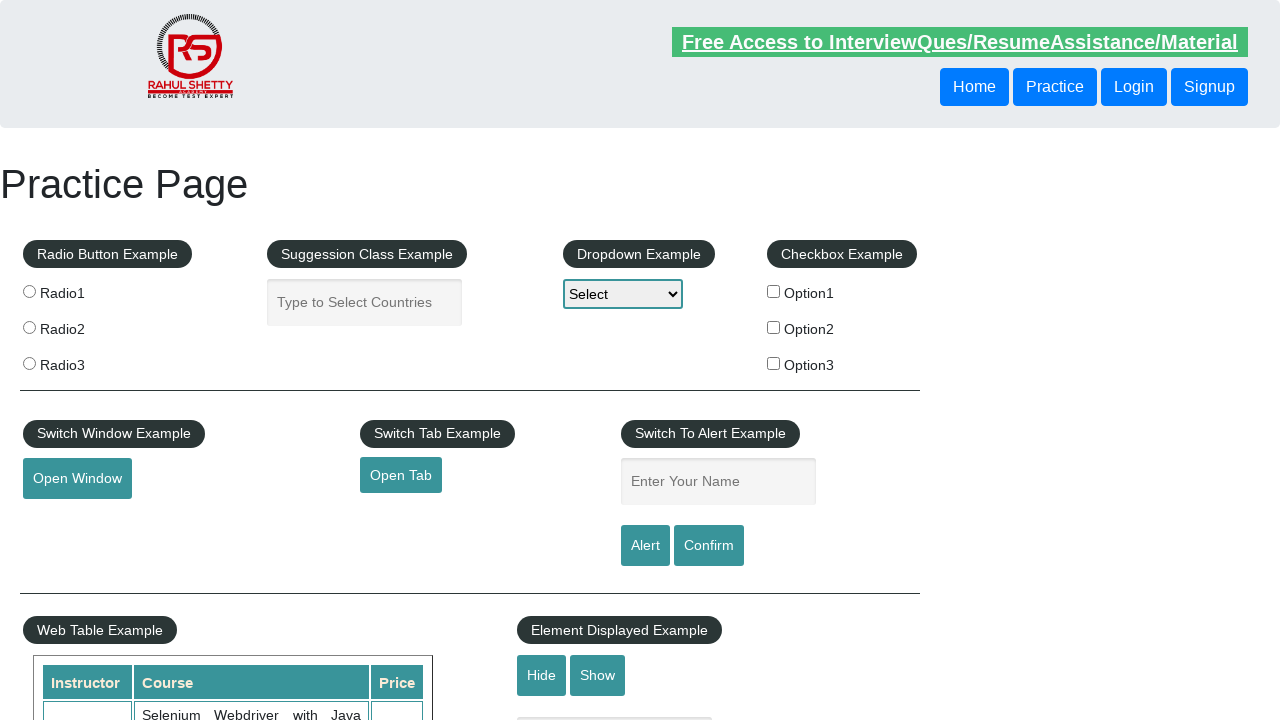

Waited for web table to be visible
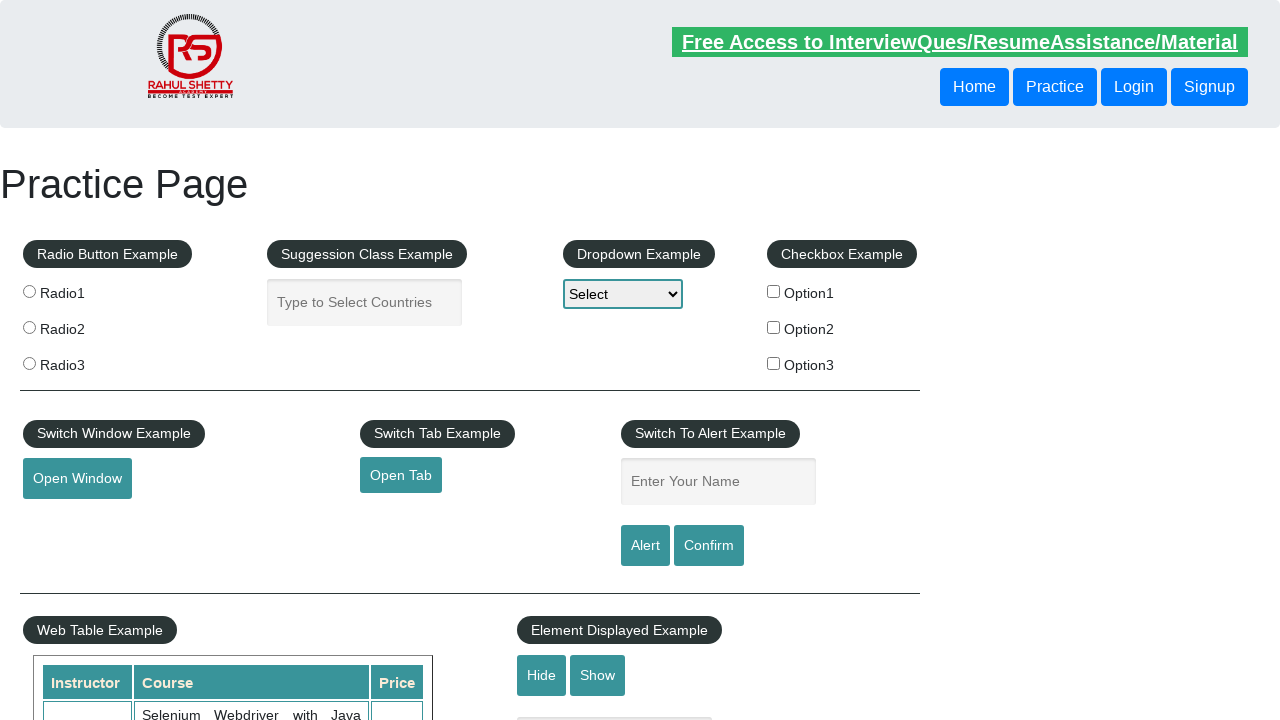

Retrieved text content from row 2, column 3 of the web table
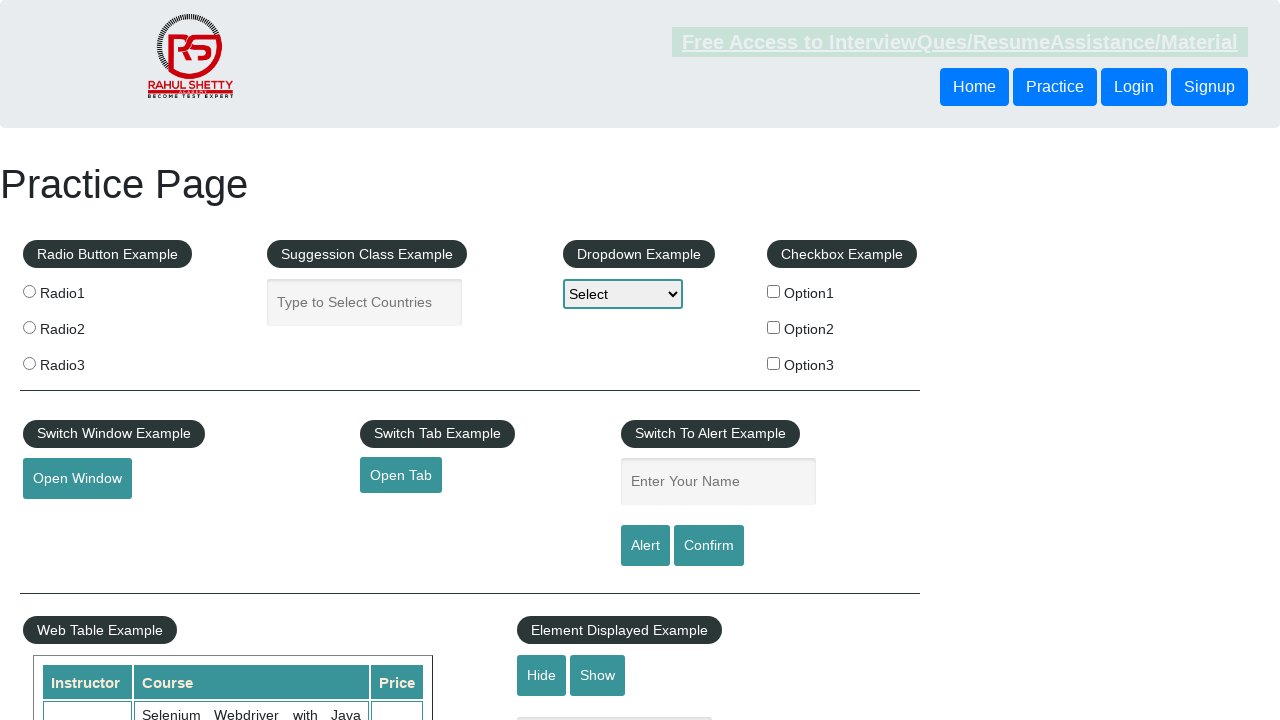

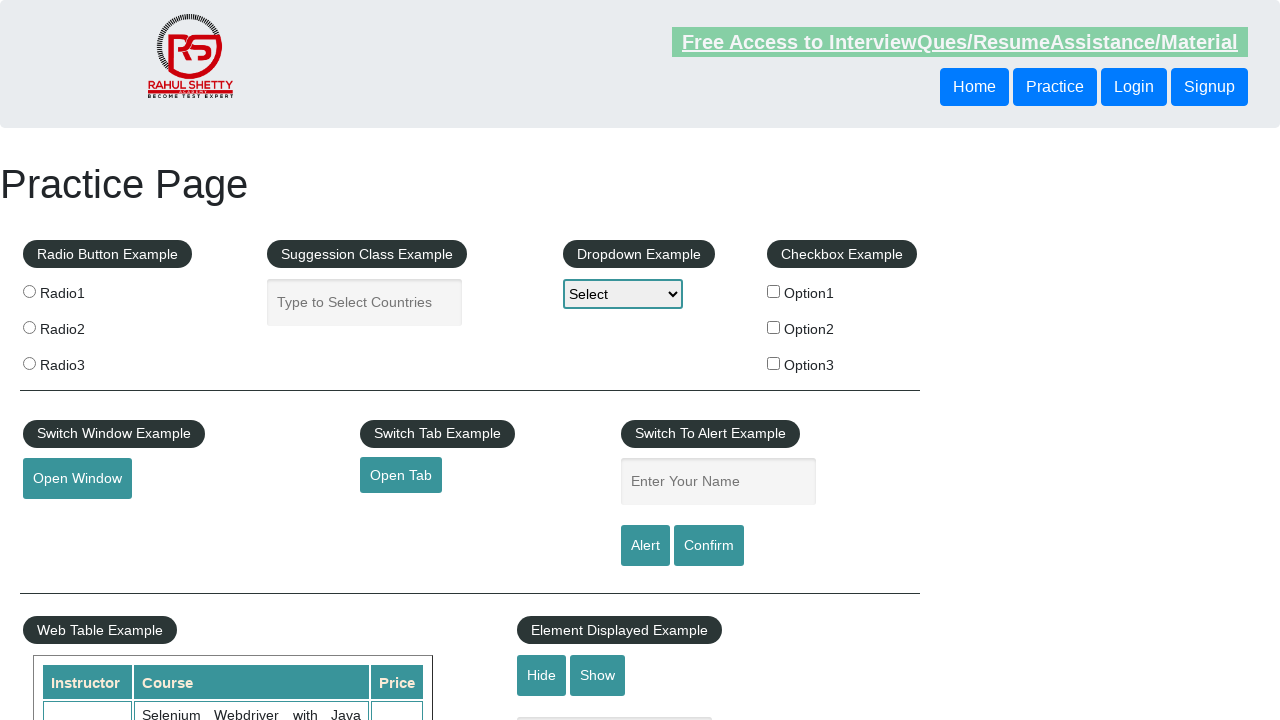